Opens the AWG website and checks that the browser console does not contain any severe error messages

Starting URL: https://www.awg.ru/

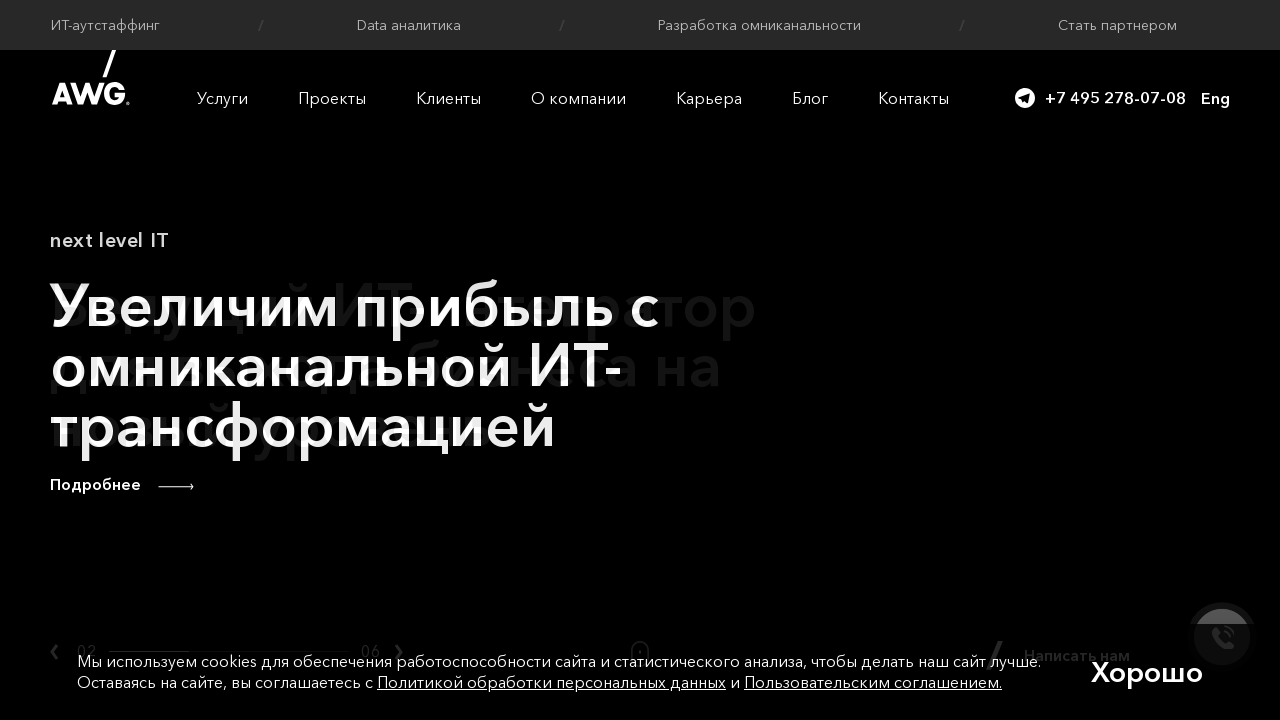

Set up console message listener
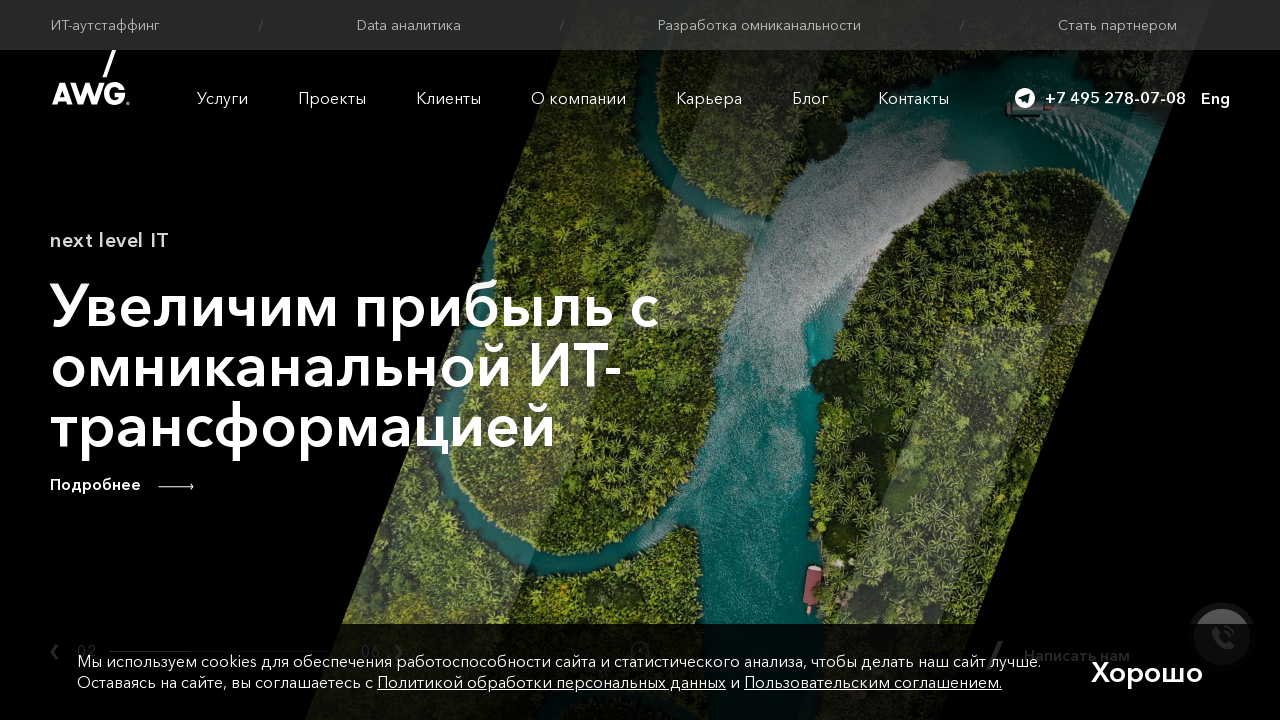

Reloaded AWG website to capture console logs
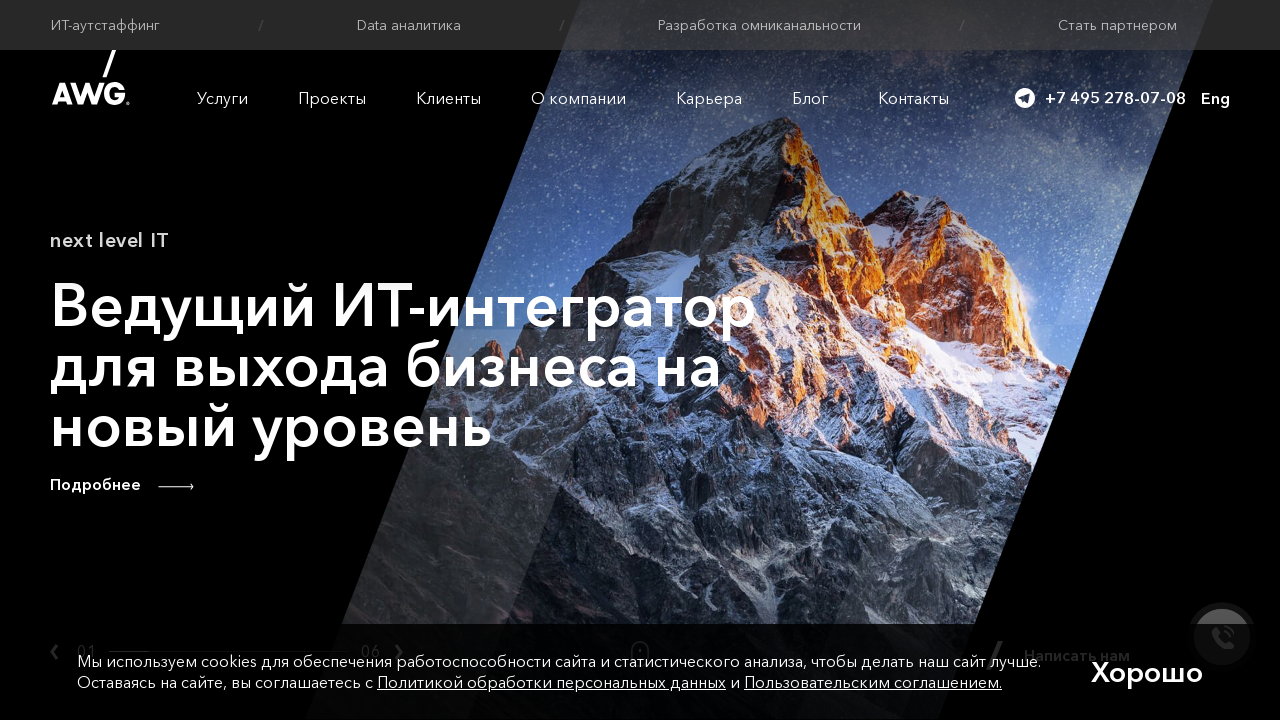

Waited for page to fully load (networkidle)
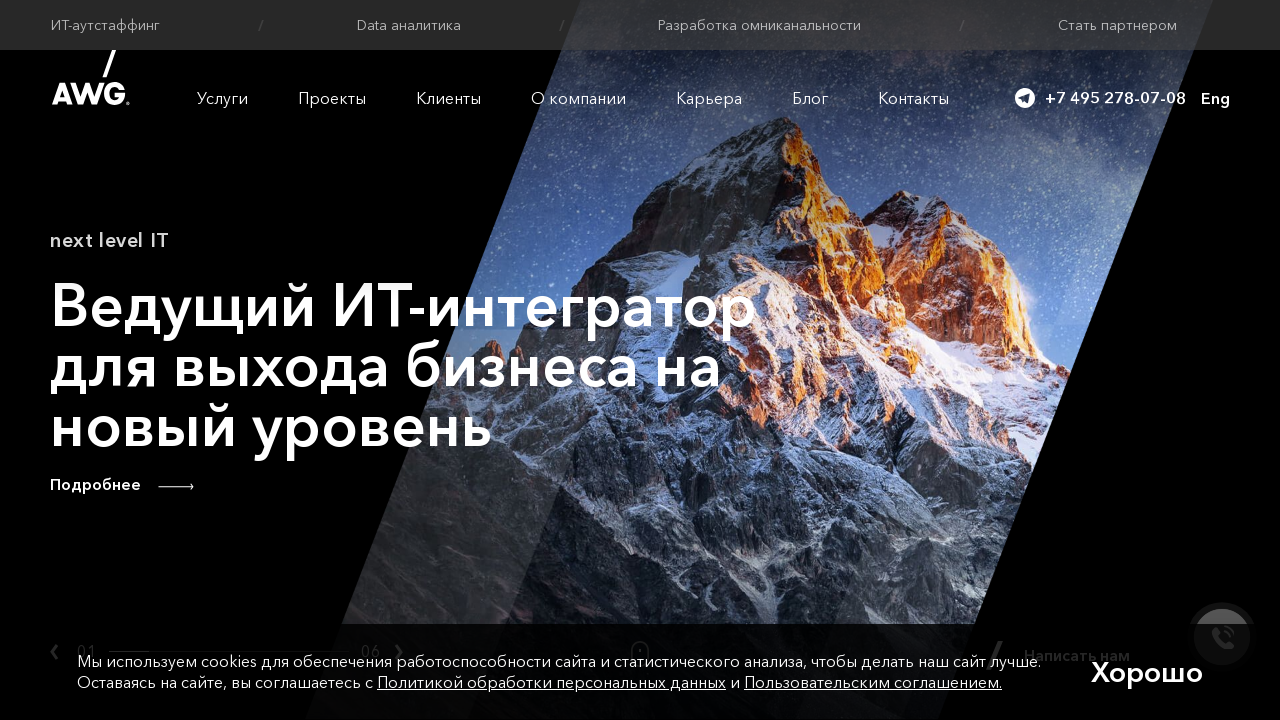

Verified that no SEVERE errors were found in console messages
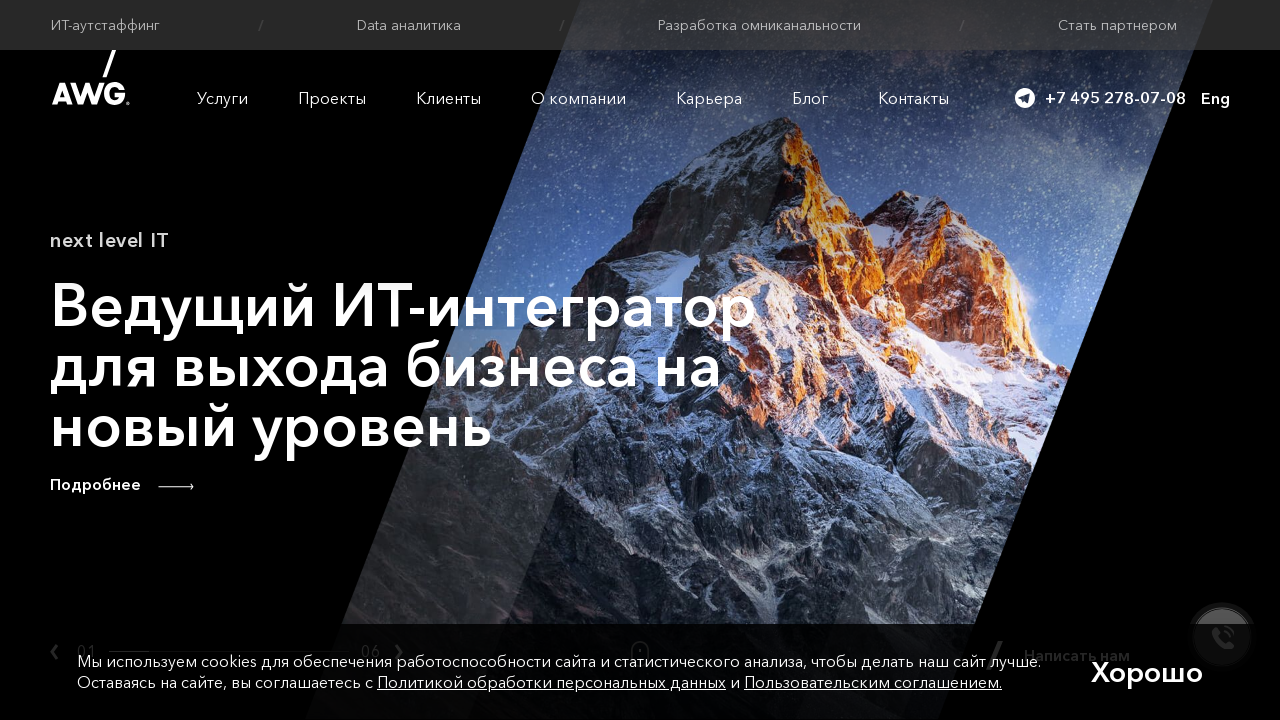

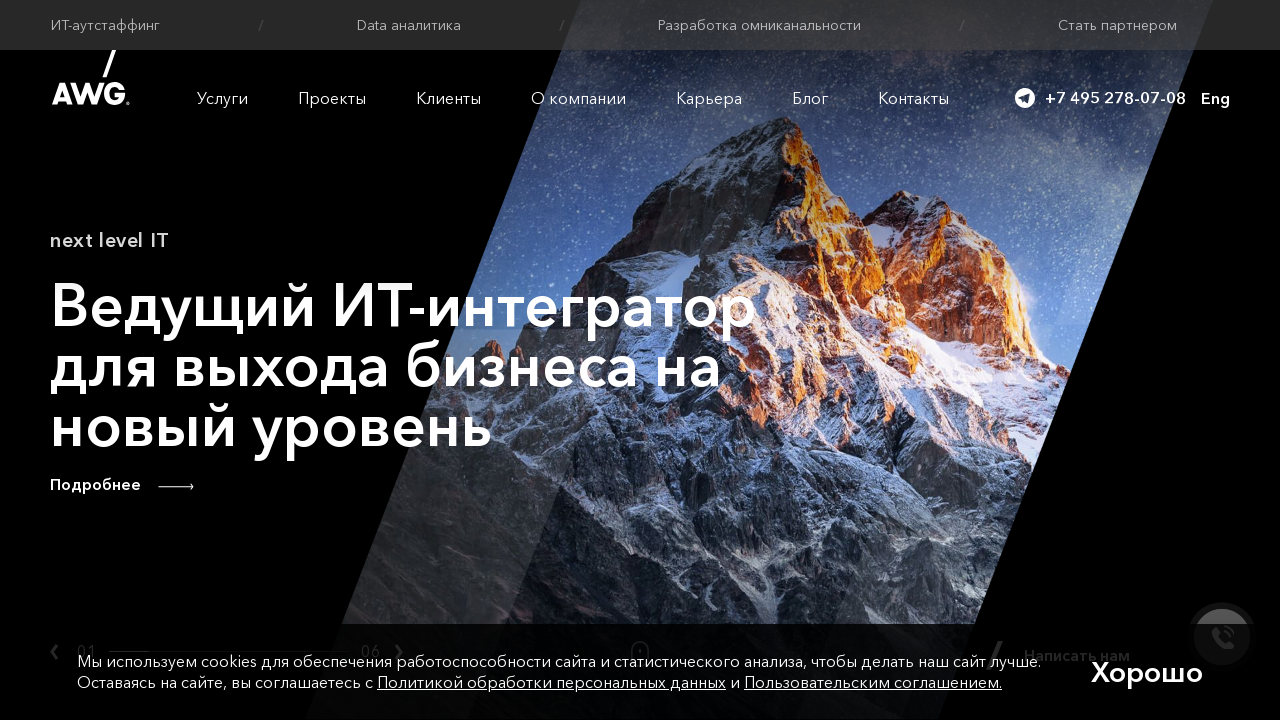